Navigates to an investor list page and continuously clicks the "Load More" button to load additional investors until no more are available

Starting URL: https://signal.nfx.com/investor-lists/top-marketingtech-seed-investors

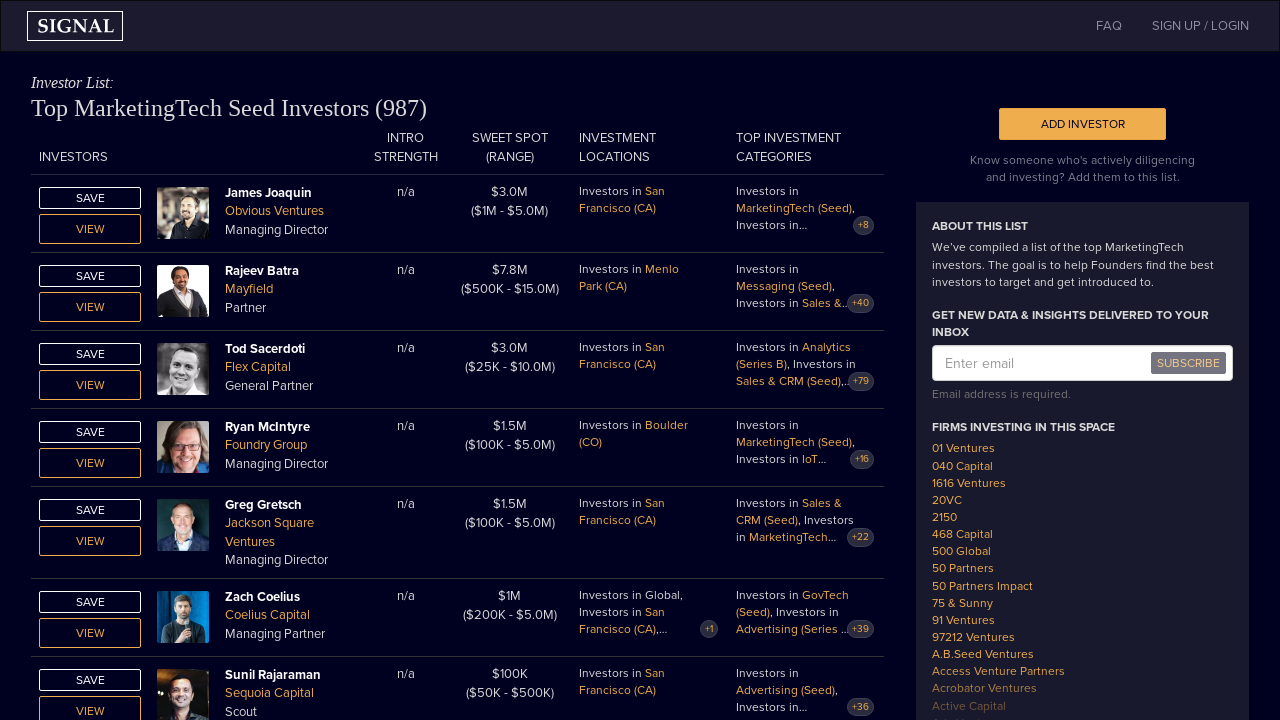

Navigated to top marketingtech seed investors list page
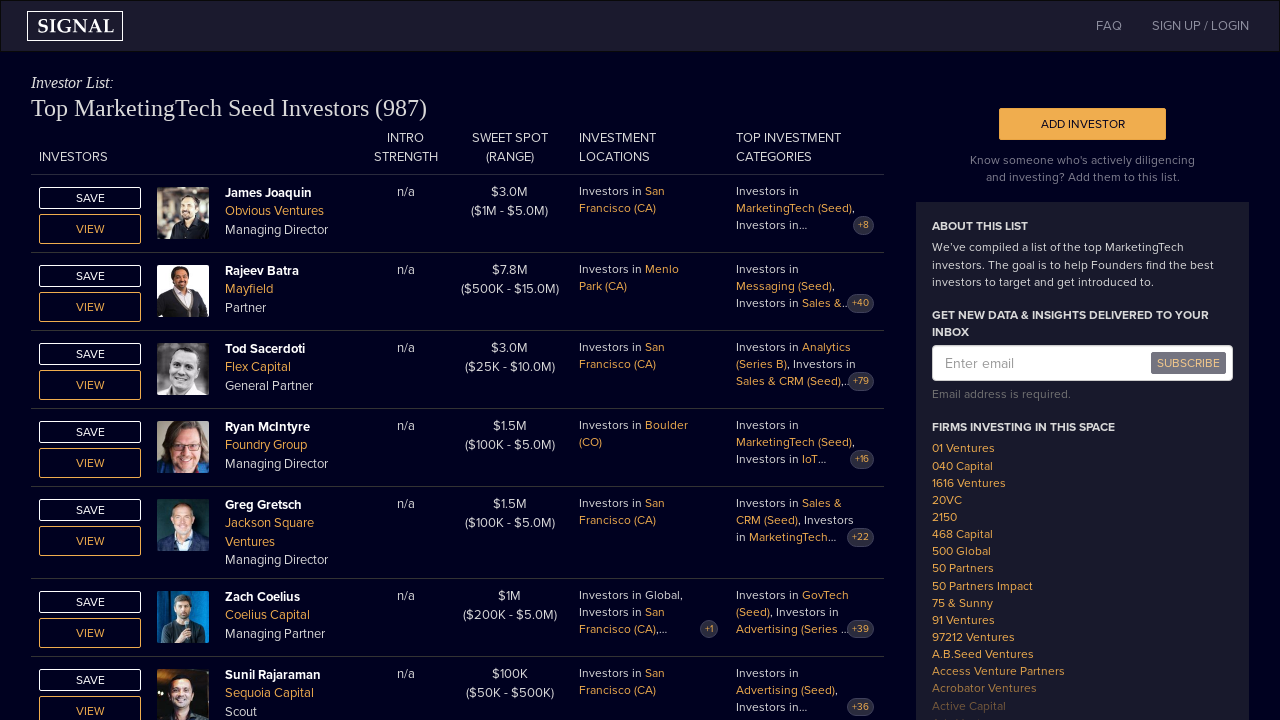

Clicked 'Load More Investors' button
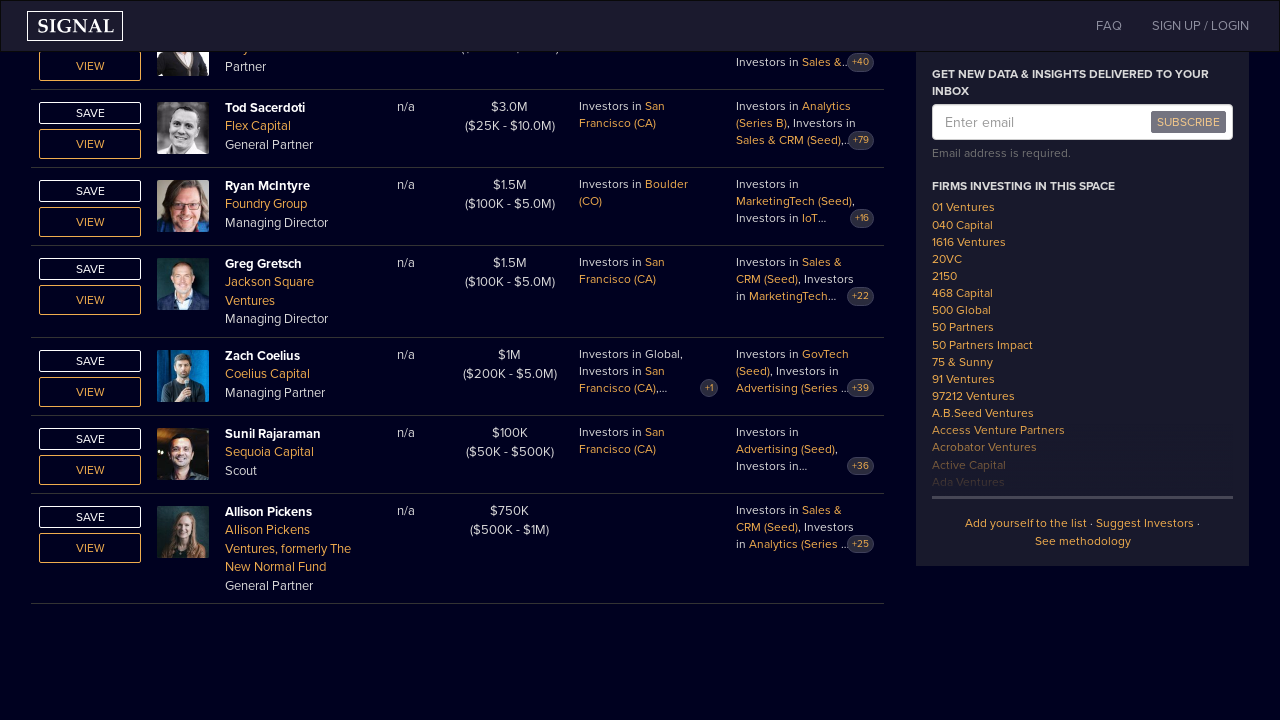

Waited for new investor content to load
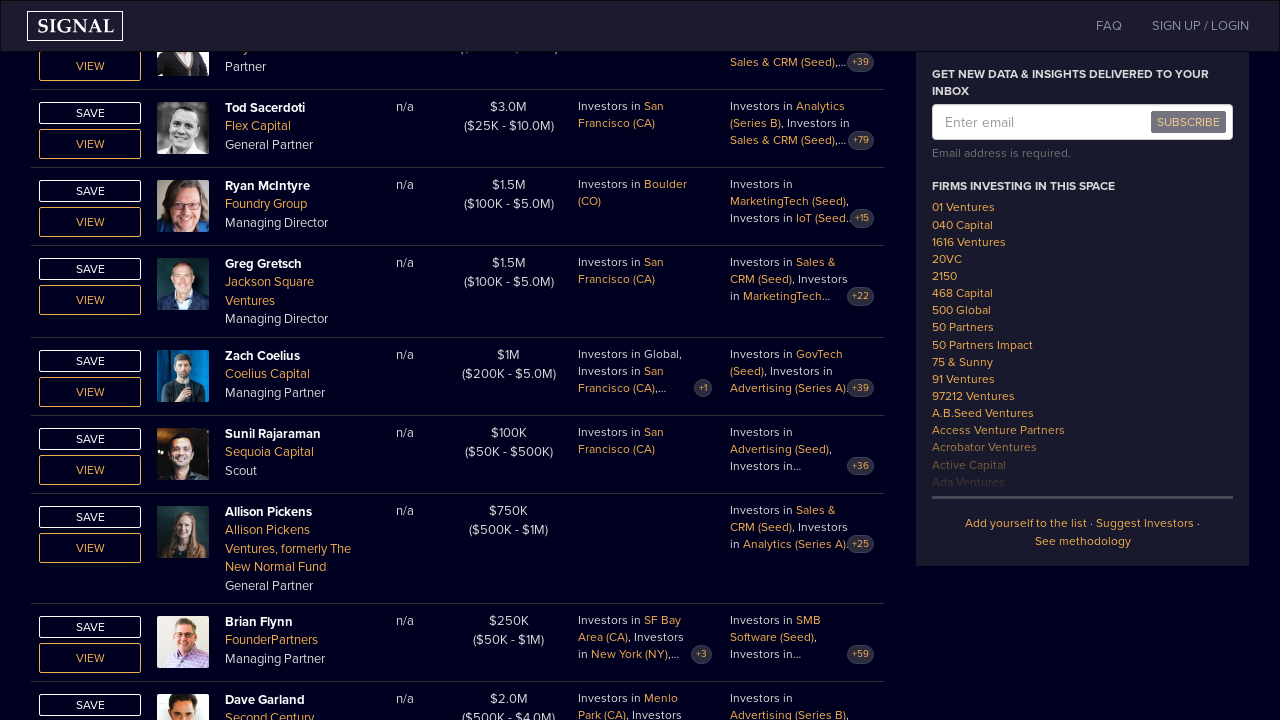

Clicked 'Load More Investors' button
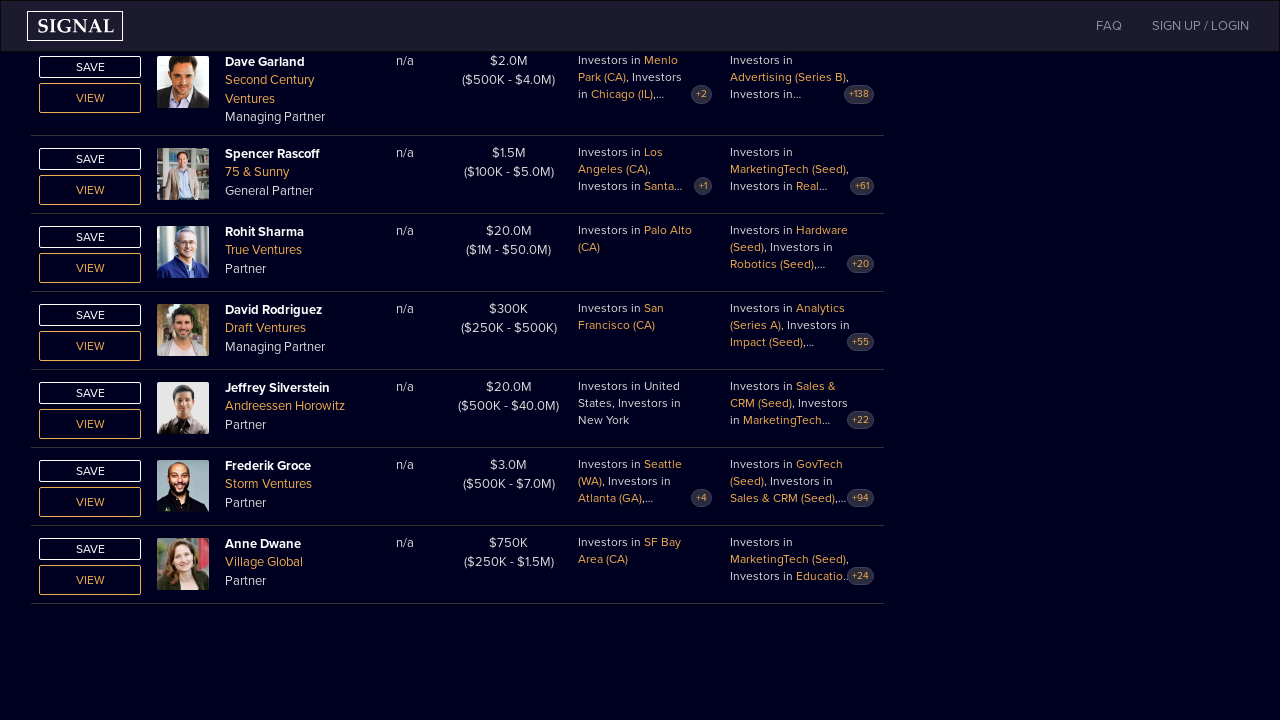

Waited for new investor content to load
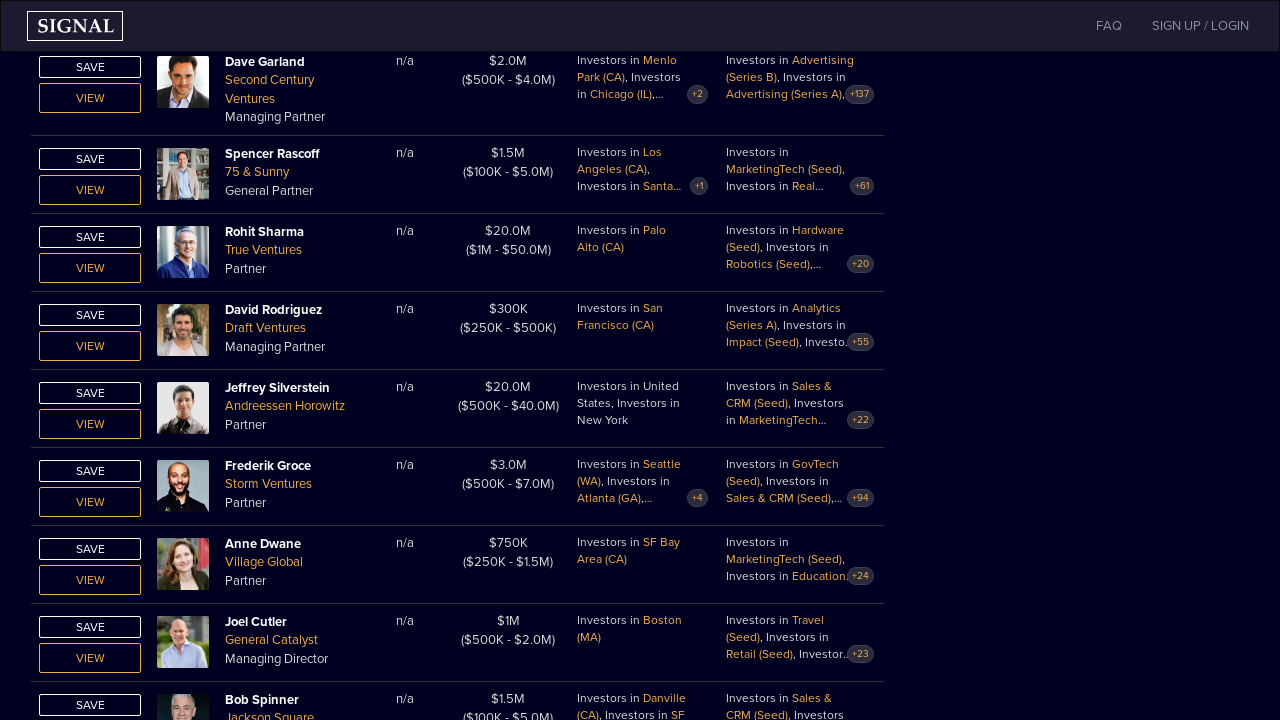

Clicked 'Load More Investors' button
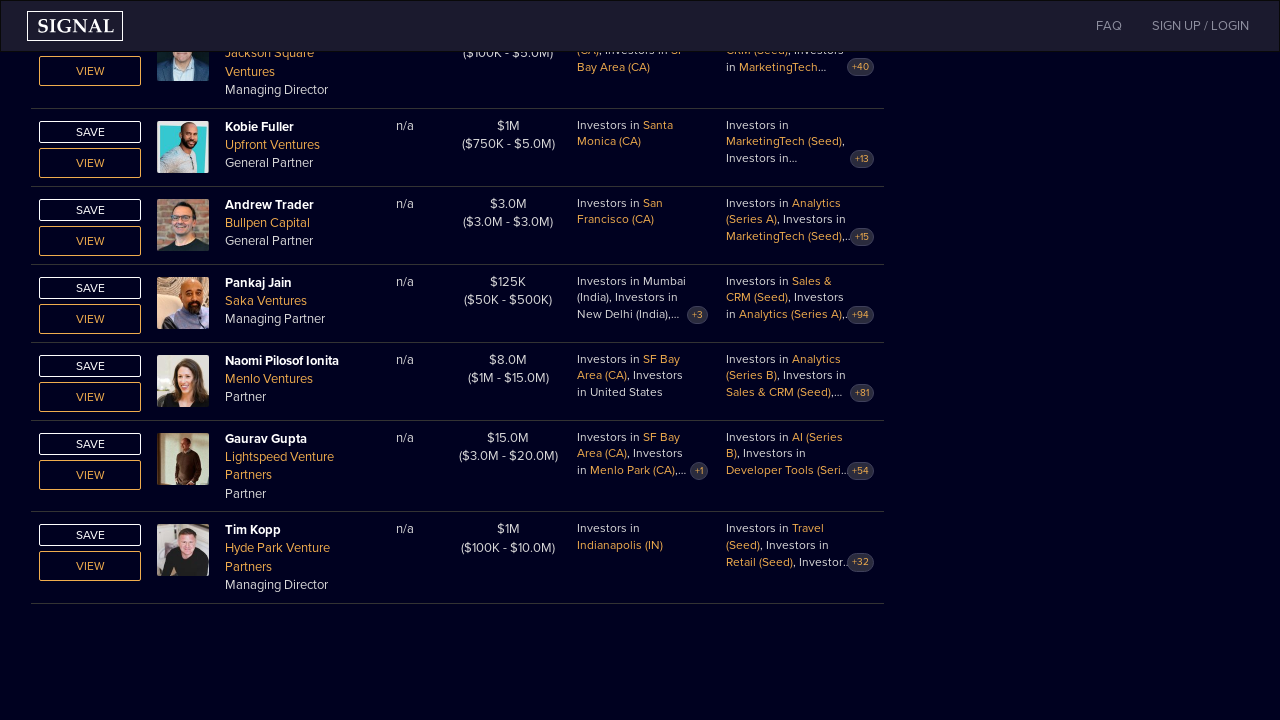

Waited for new investor content to load
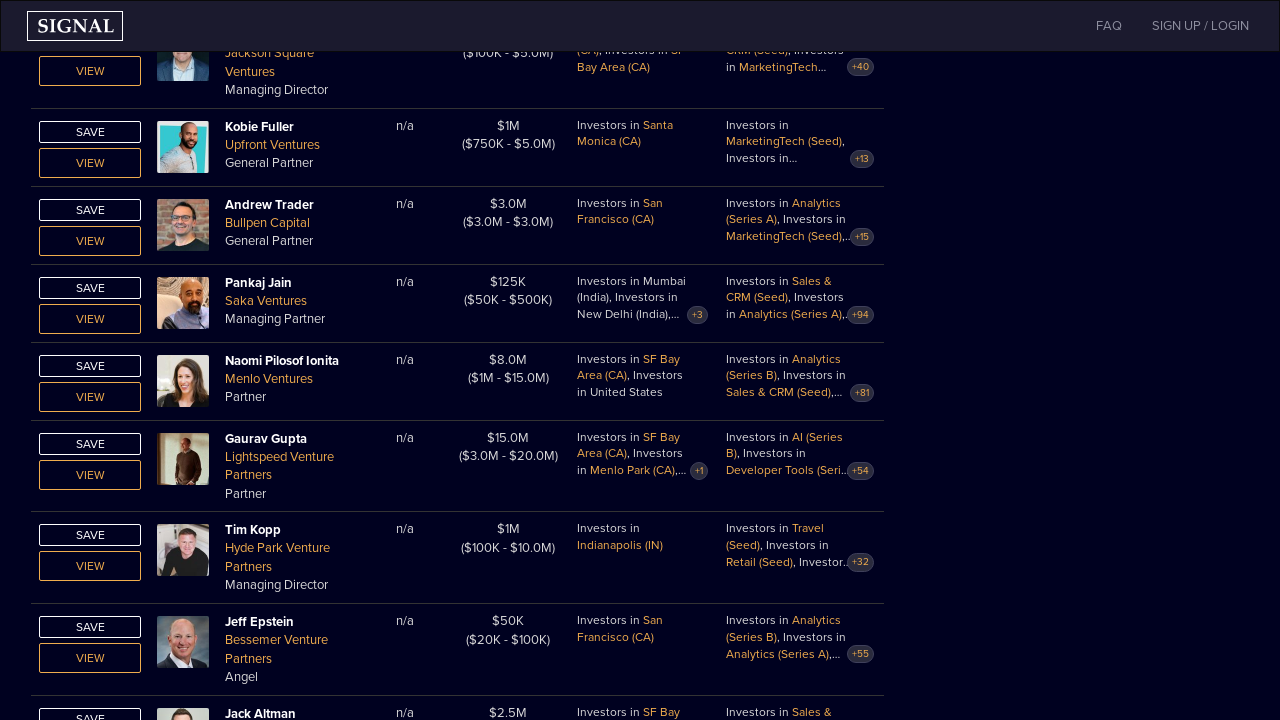

Clicked 'Load More Investors' button
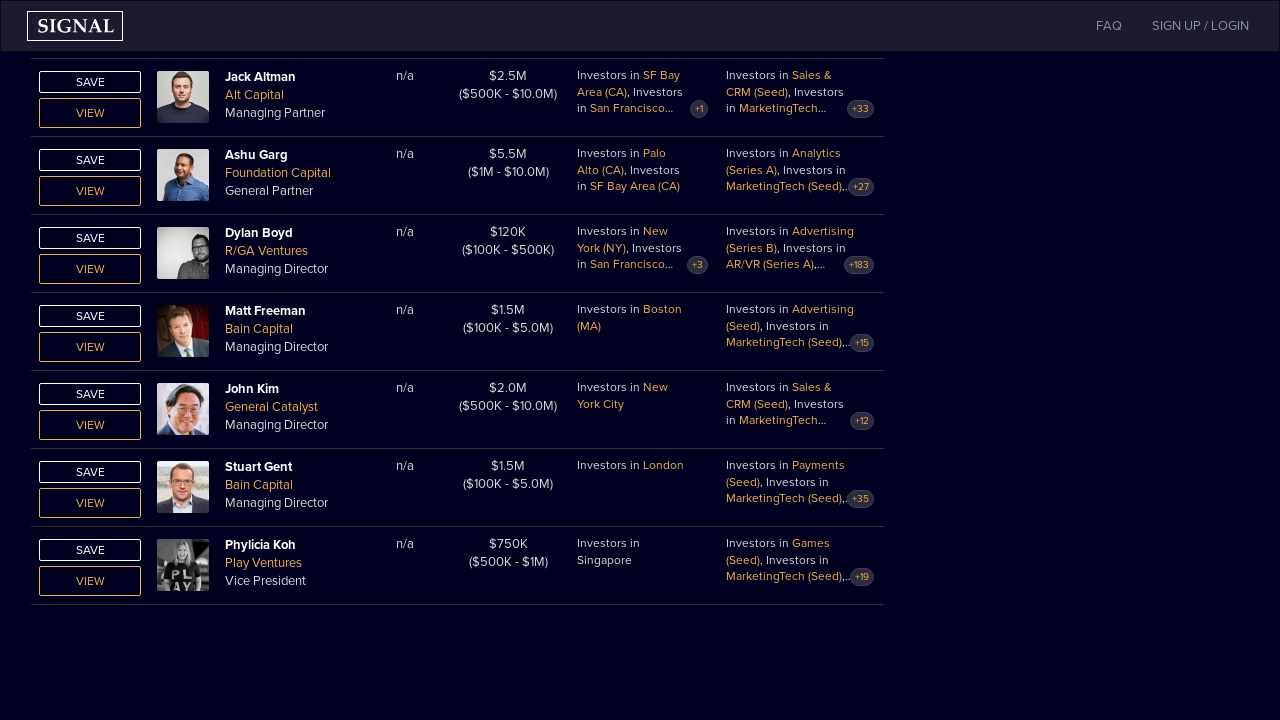

Waited for new investor content to load
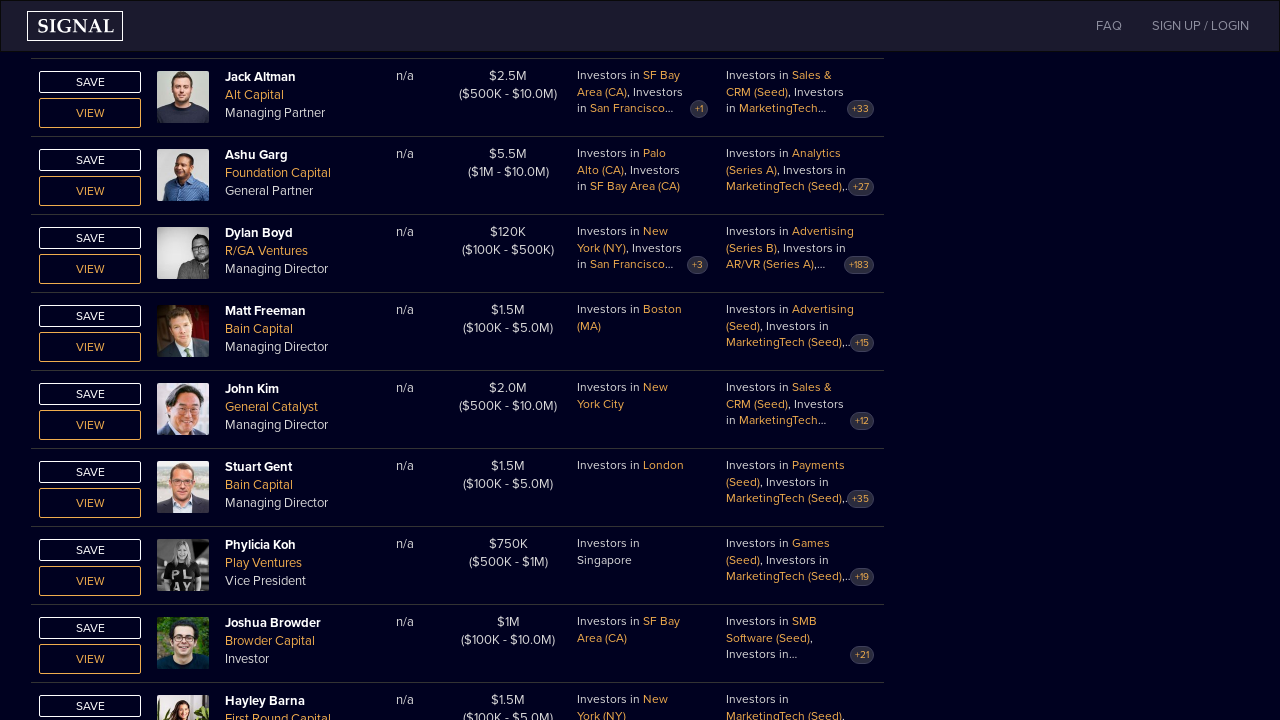

Clicked 'Load More Investors' button
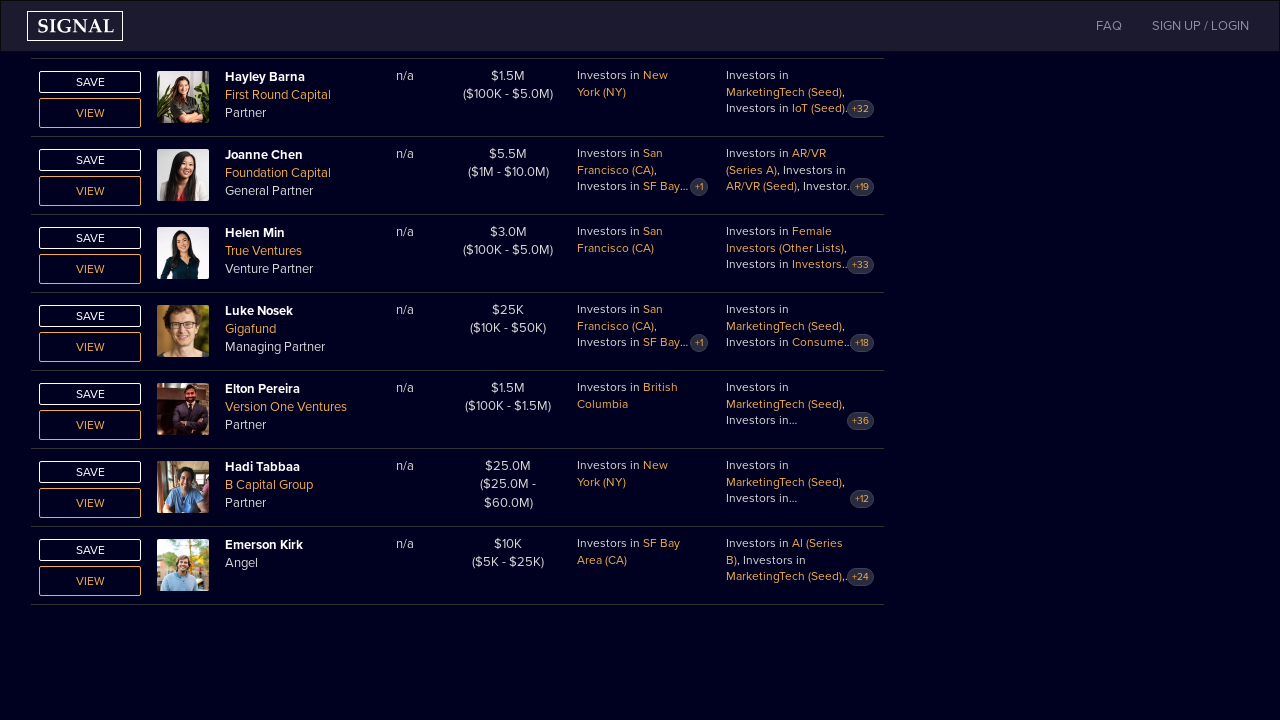

Waited for new investor content to load
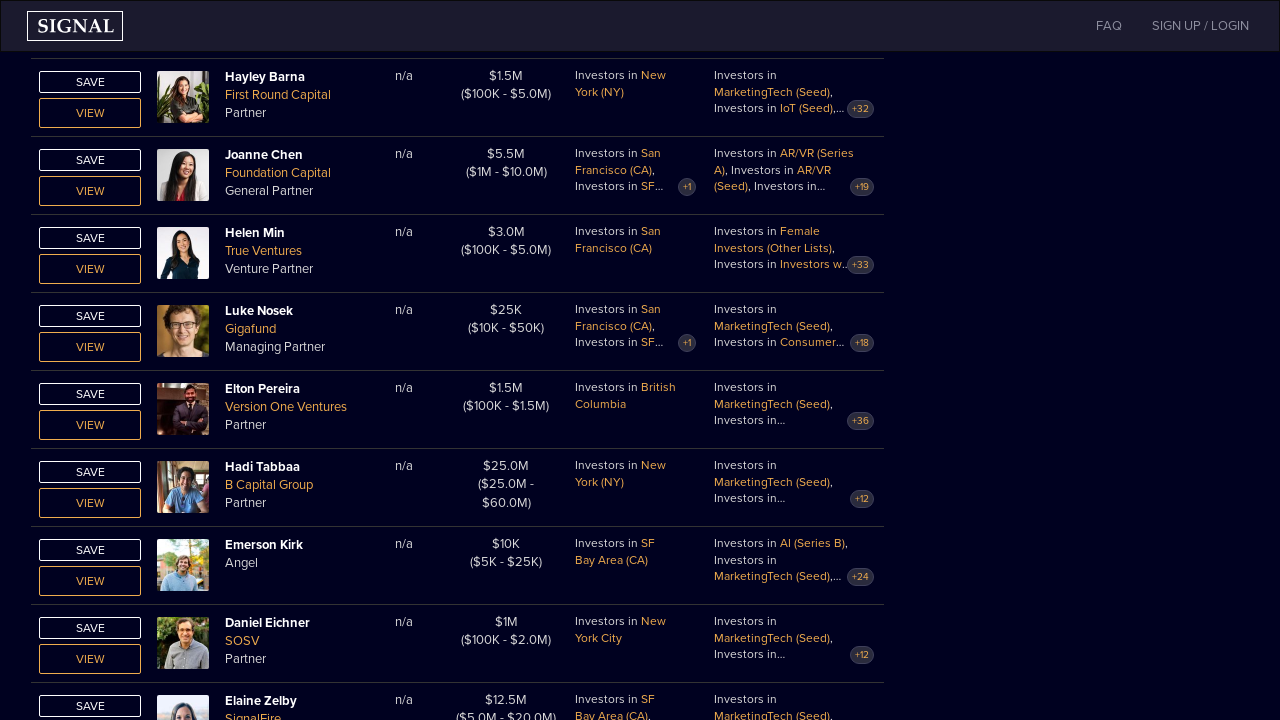

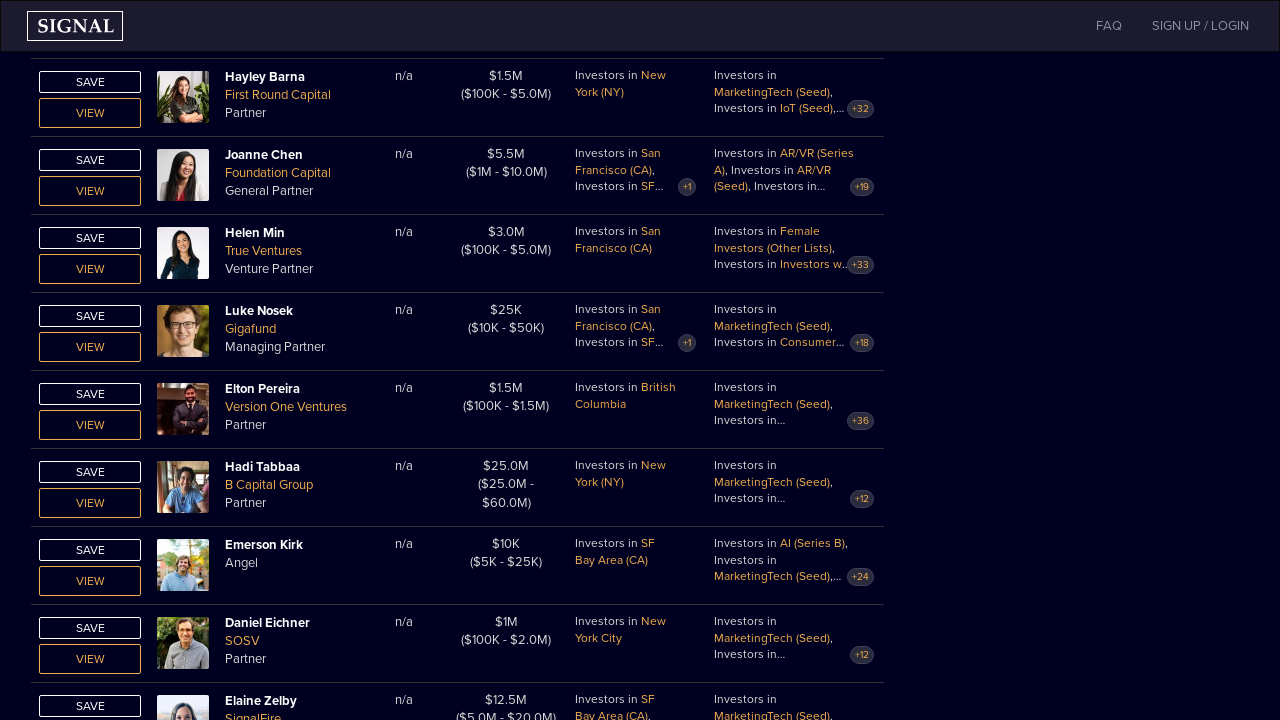